Tests window/tab switching by opening links to Google, Facebook, and Tiki, verifying page titles, and managing multiple windows

Starting URL: https://automationfc.github.io/basic-form/index.html

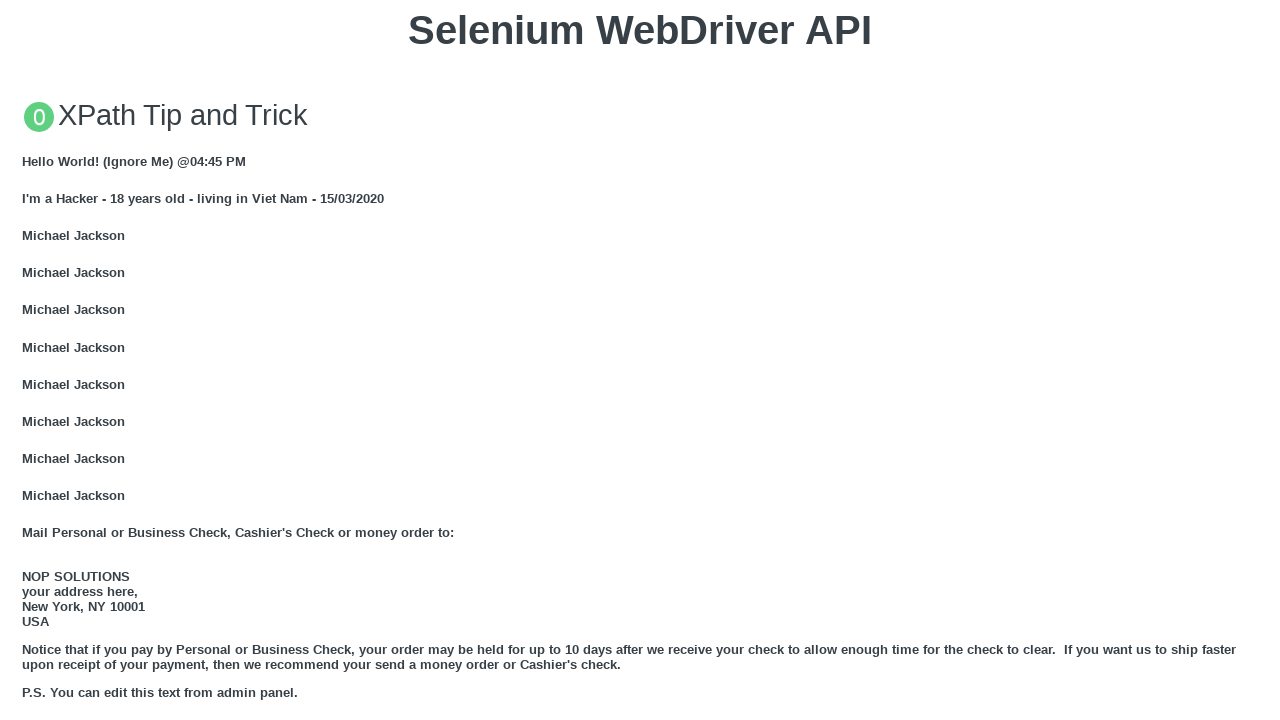

Scrolled to table section containing window/tab switching links
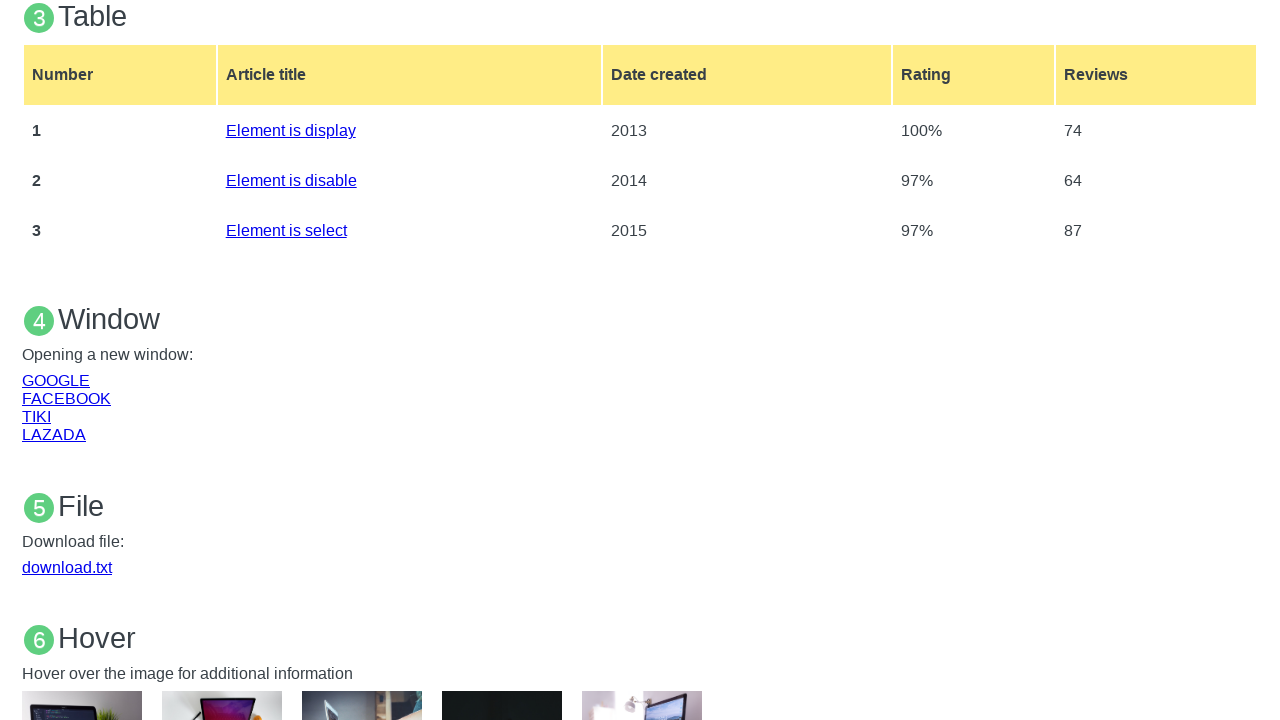

Stored reference to base page for window switching
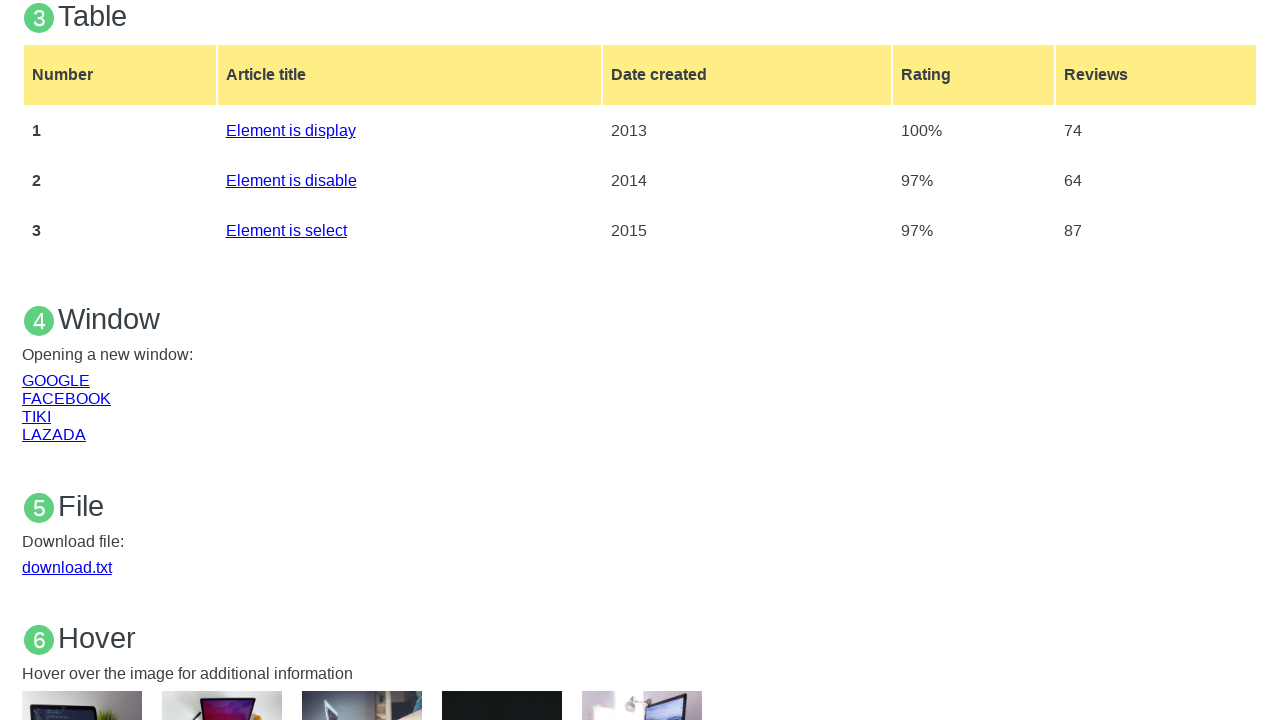

Clicked GOOGLE link to open new tab at (56, 380) on xpath=//a[text()='GOOGLE']
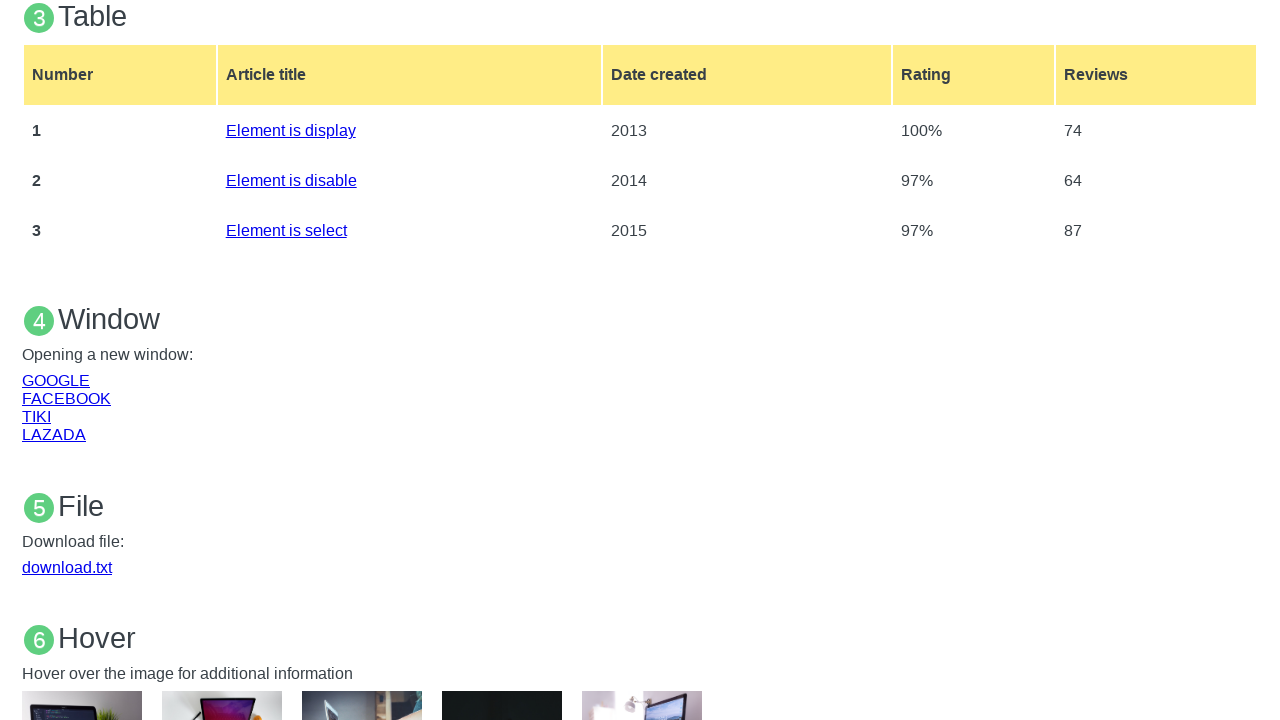

Waited 3 seconds for Google tab to load
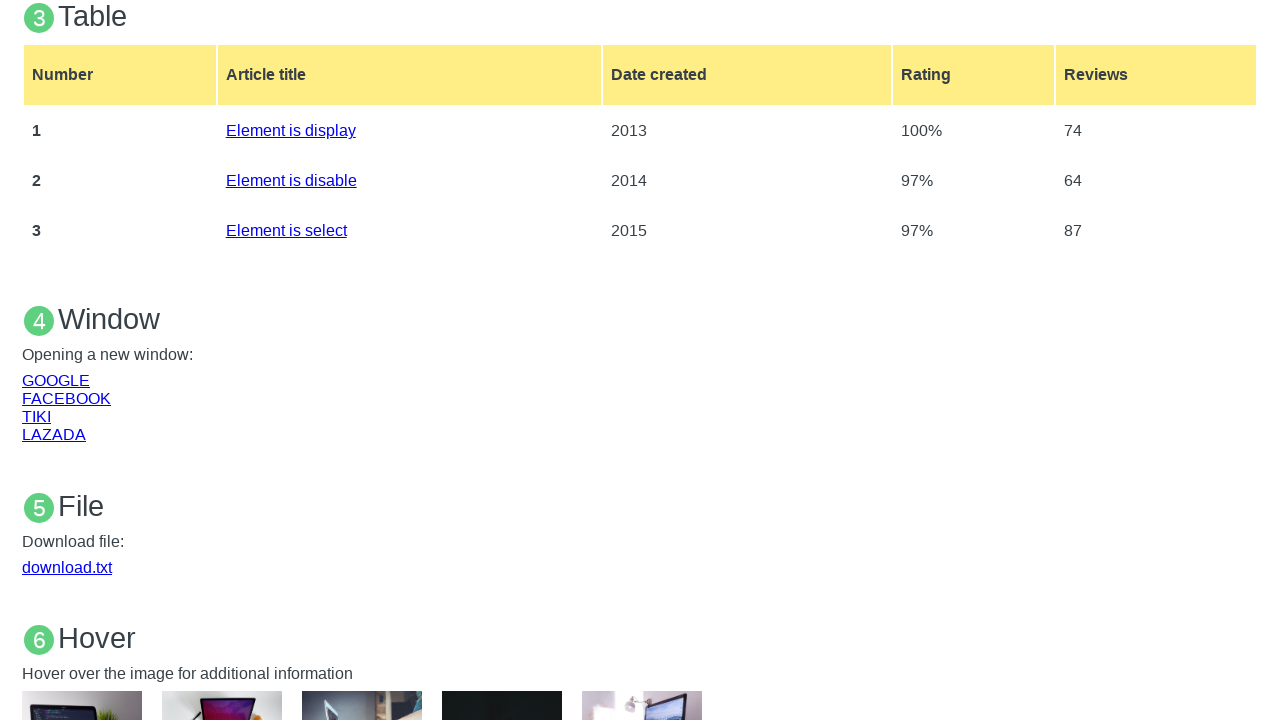

Identified Google tab from list of open pages
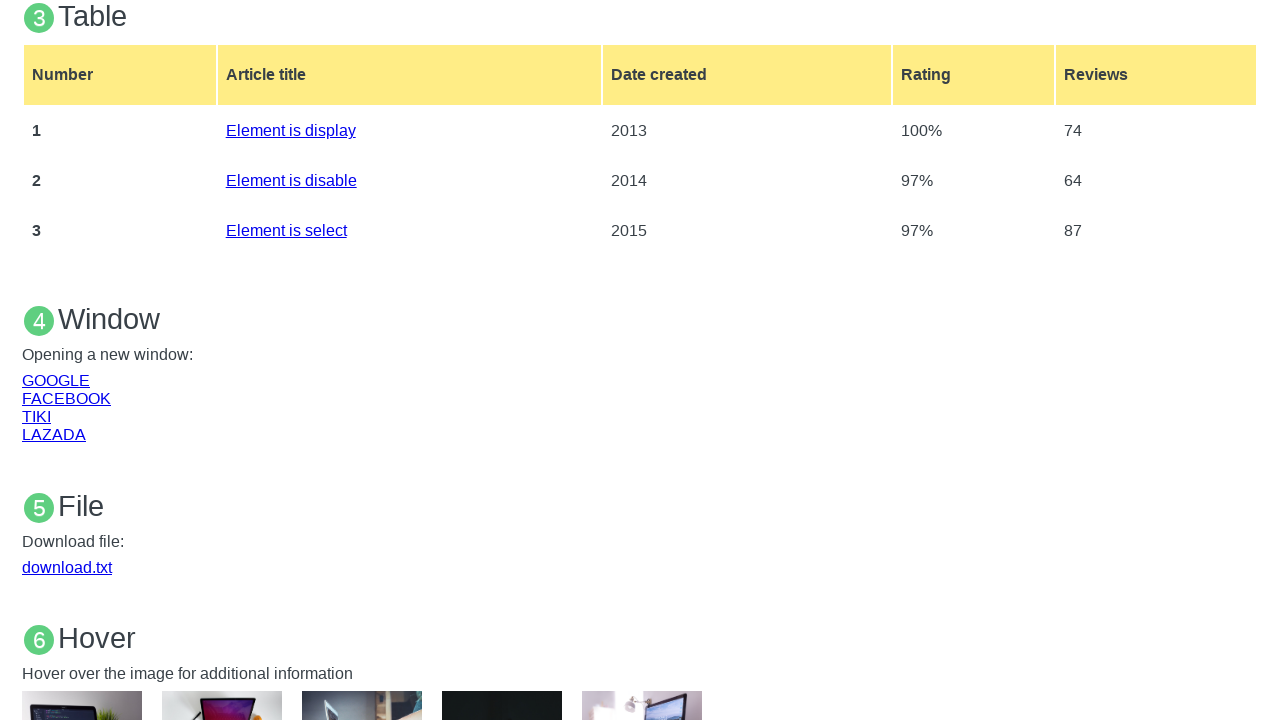

Brought Google tab to front and verified page title
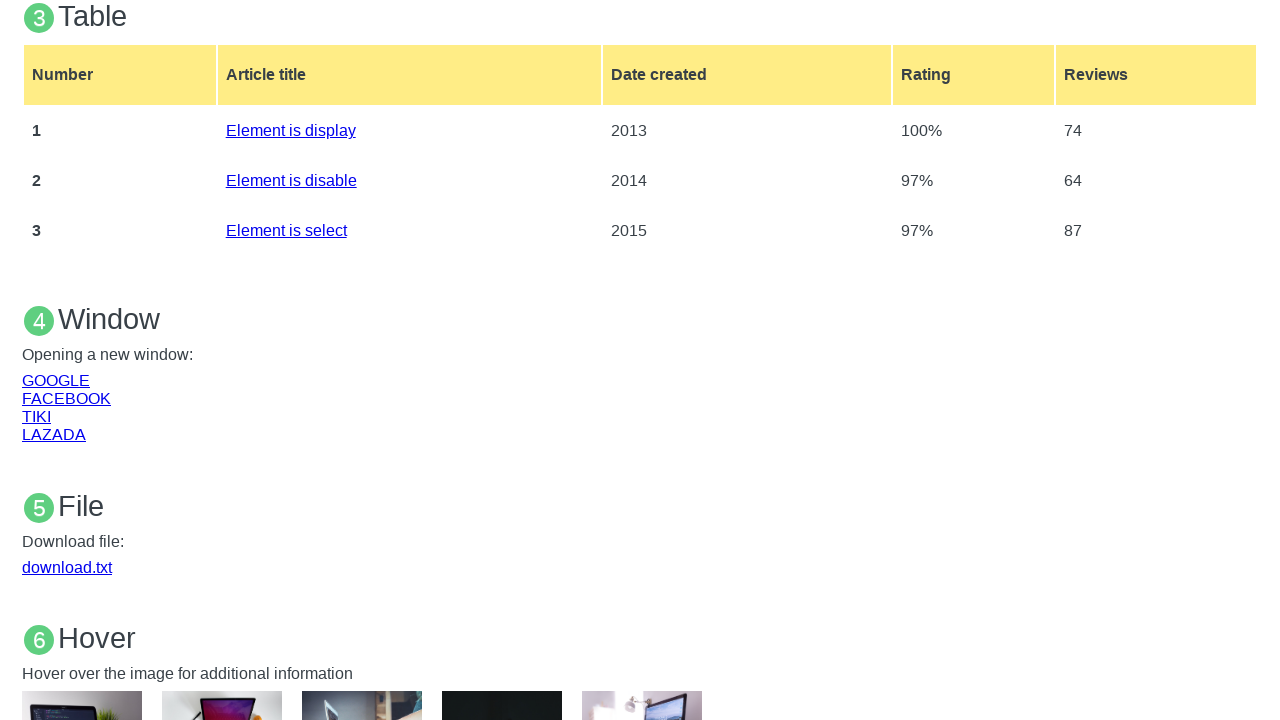

Switched back to base page
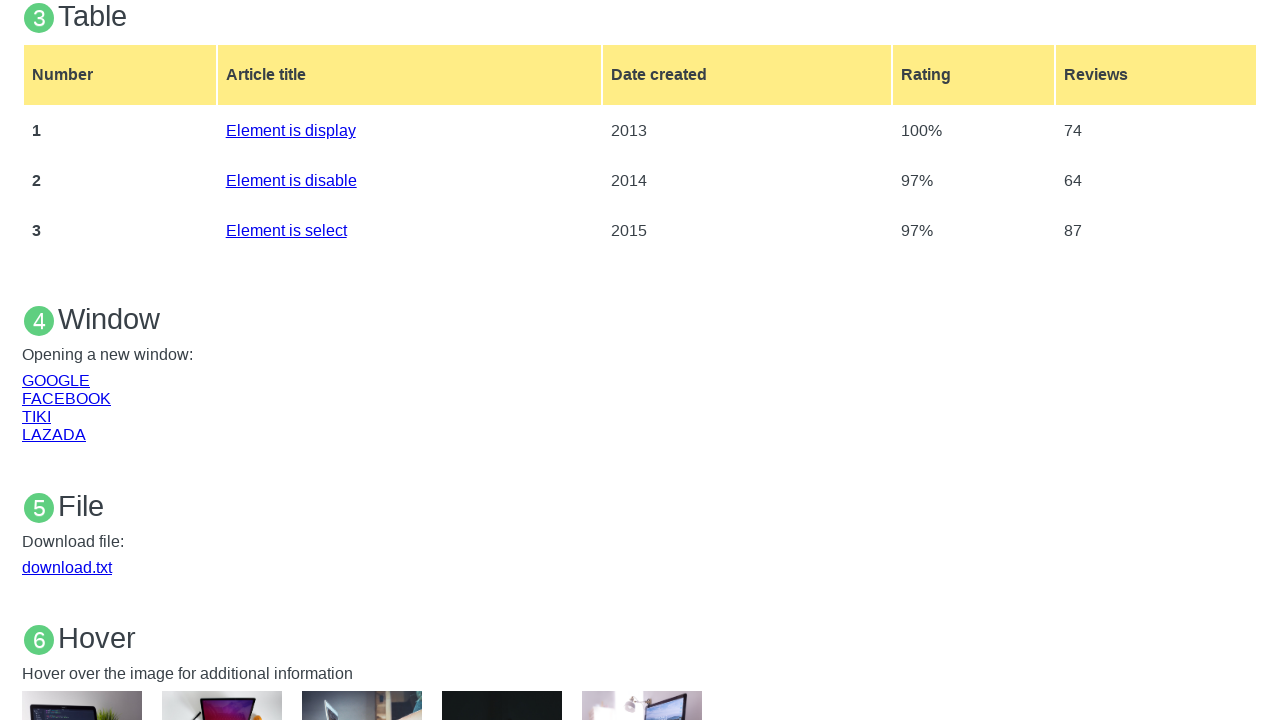

Waited 3 seconds on base page
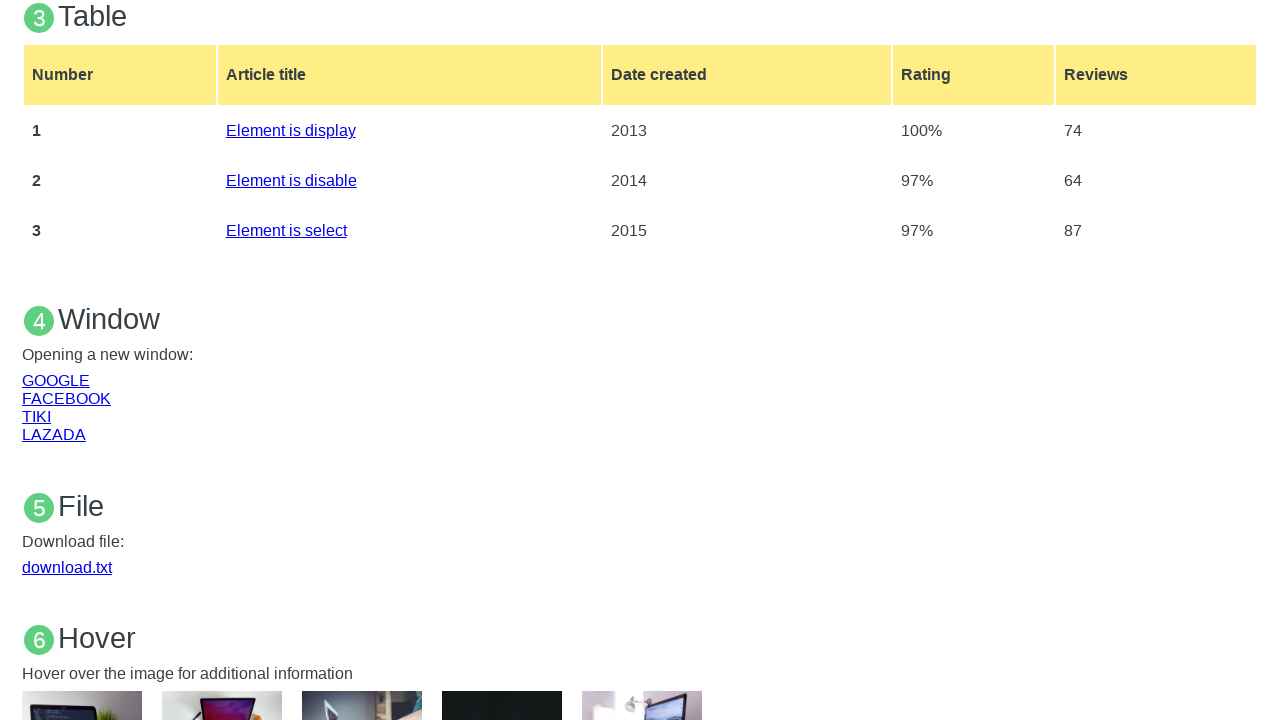

Clicked FACEBOOK link to open new tab at (66, 398) on xpath=//a[text()='FACEBOOK']
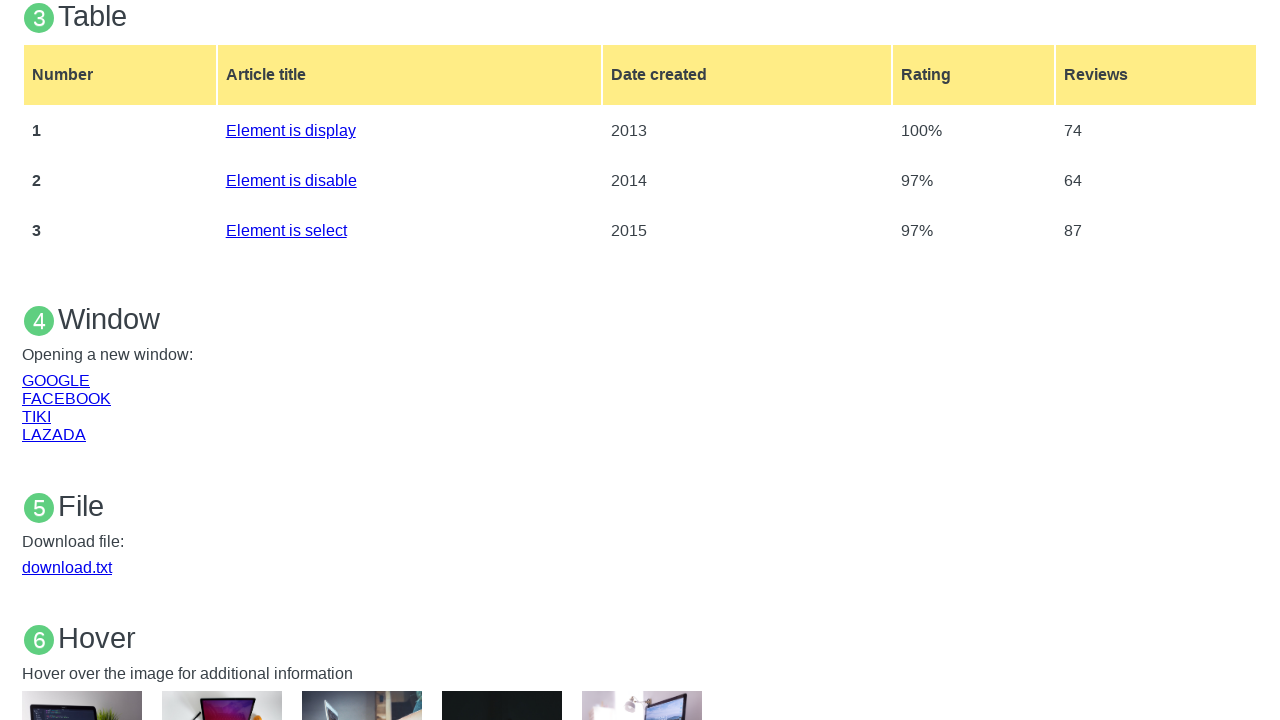

Waited 8 seconds for Facebook tab to load
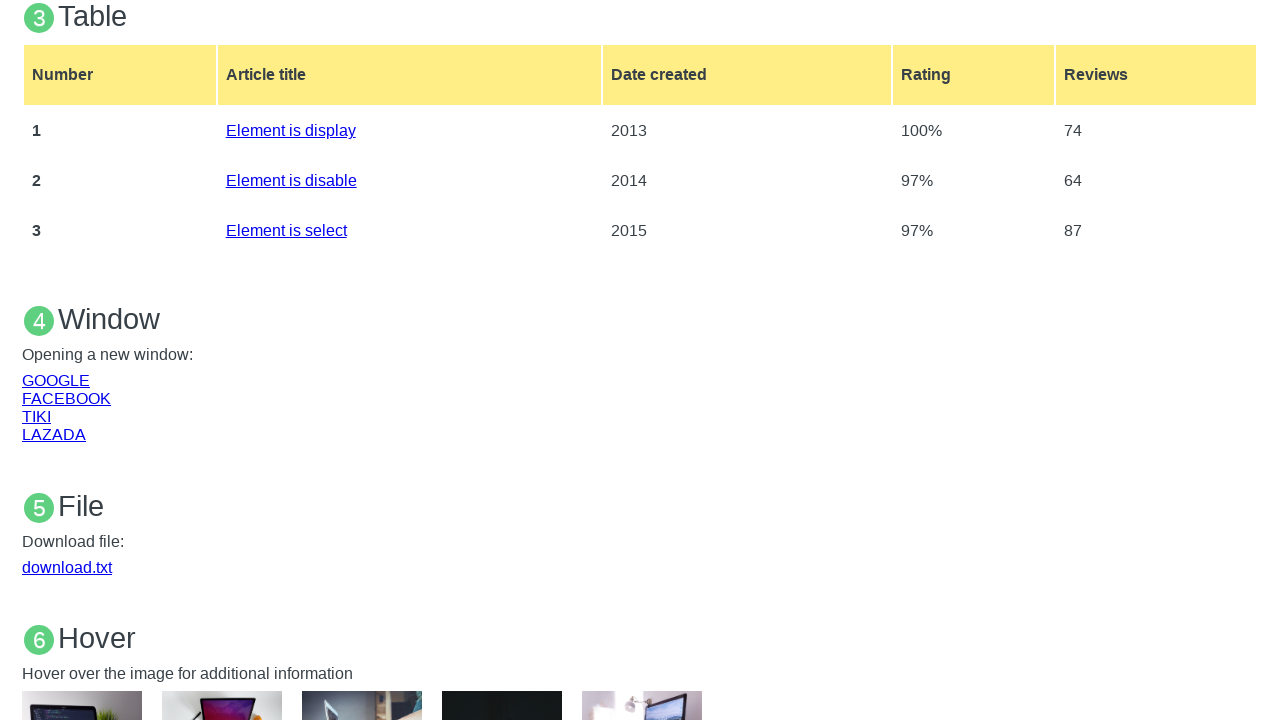

Located and switched to Facebook tab by page title
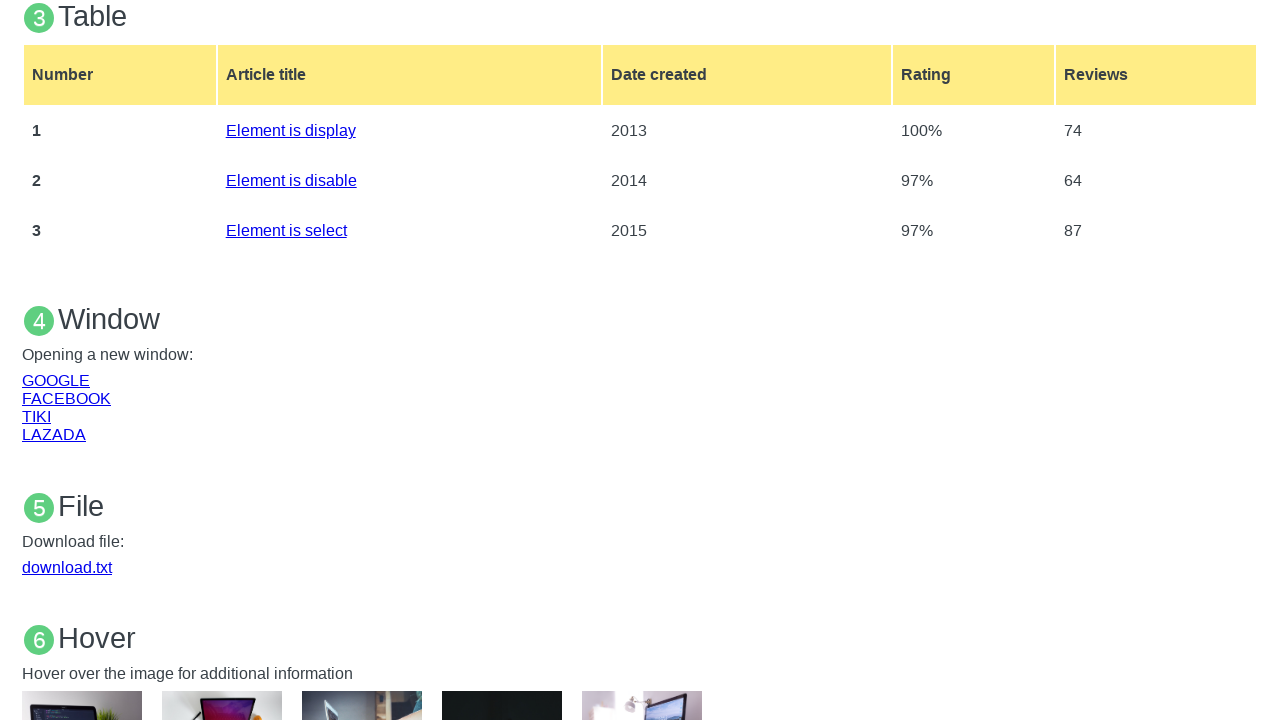

Switched back to base page
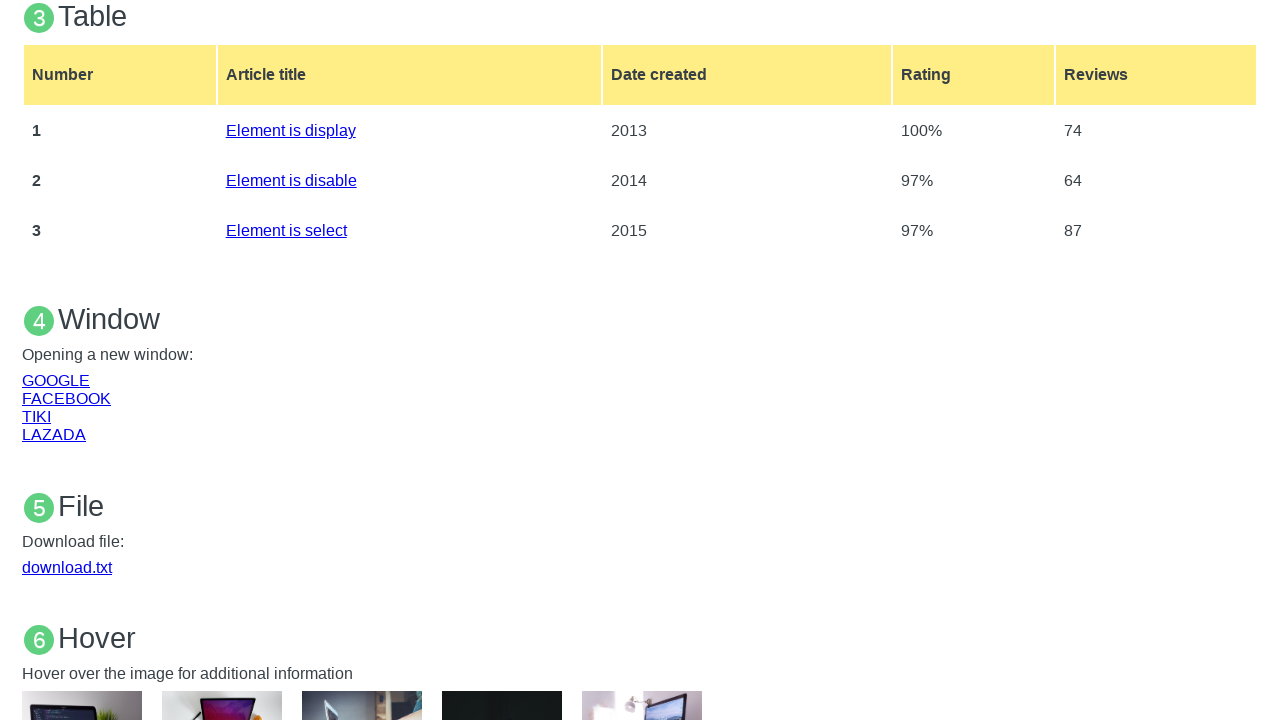

Clicked TIKI link to open new tab at (36, 416) on xpath=//a[text()='TIKI']
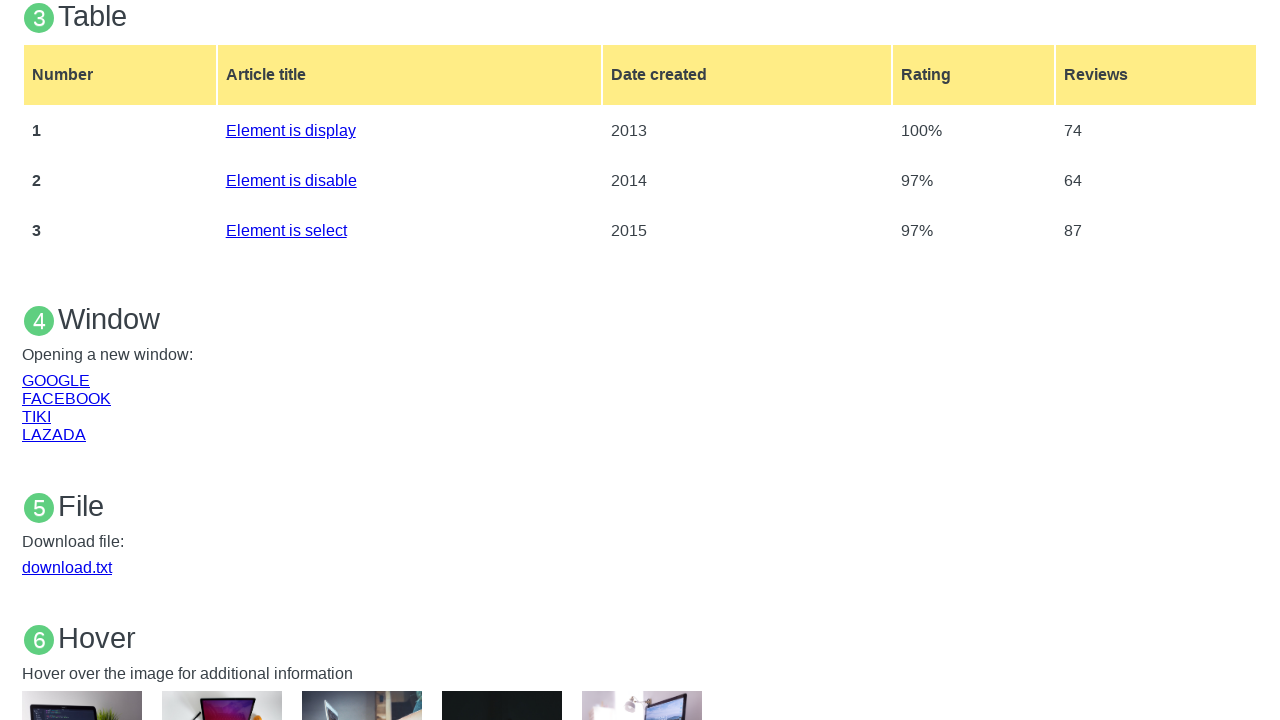

Waited 5 seconds for Tiki tab to load
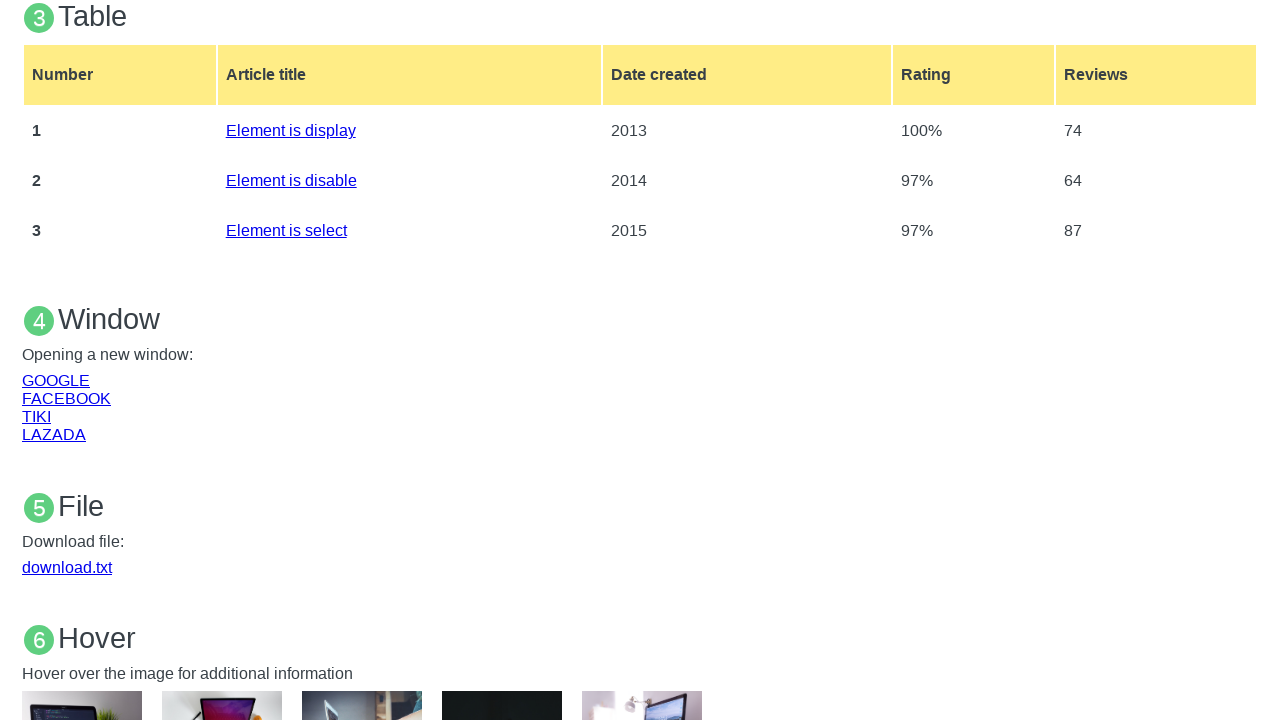

Located and switched to Tiki tab by page title
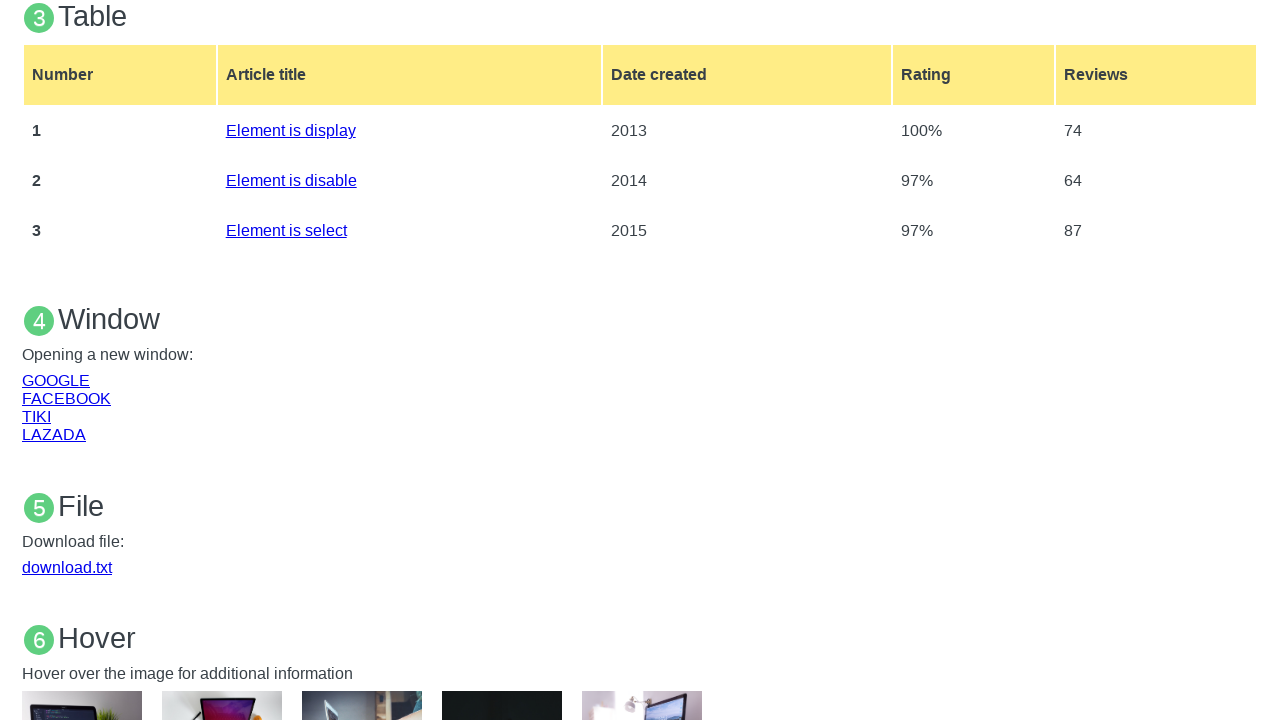

Closed all tabs except base page
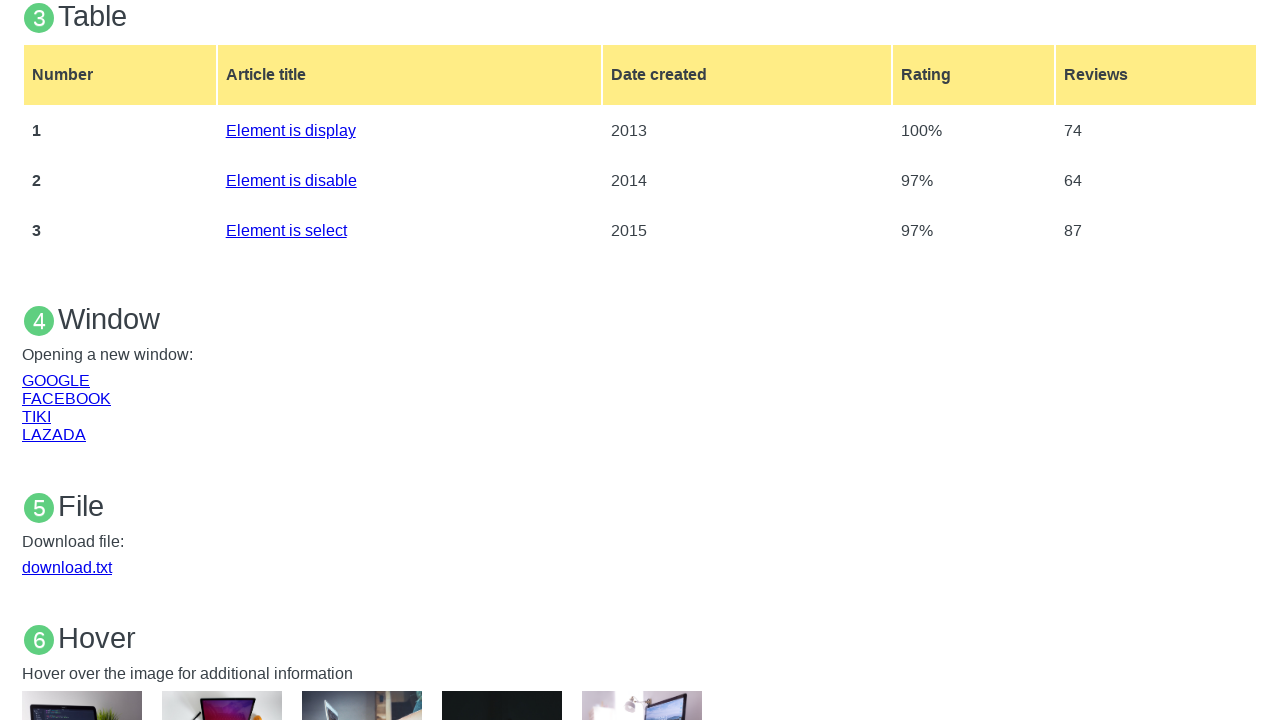

Waited 3 seconds after closing all other tabs
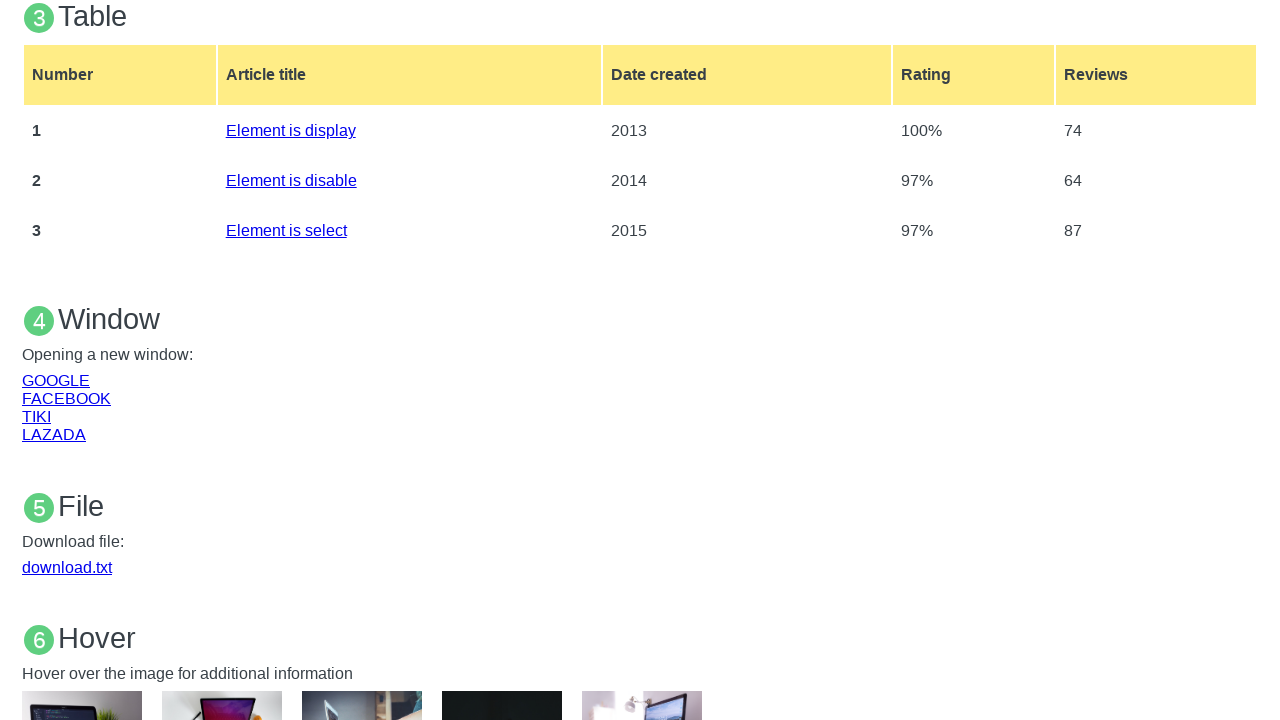

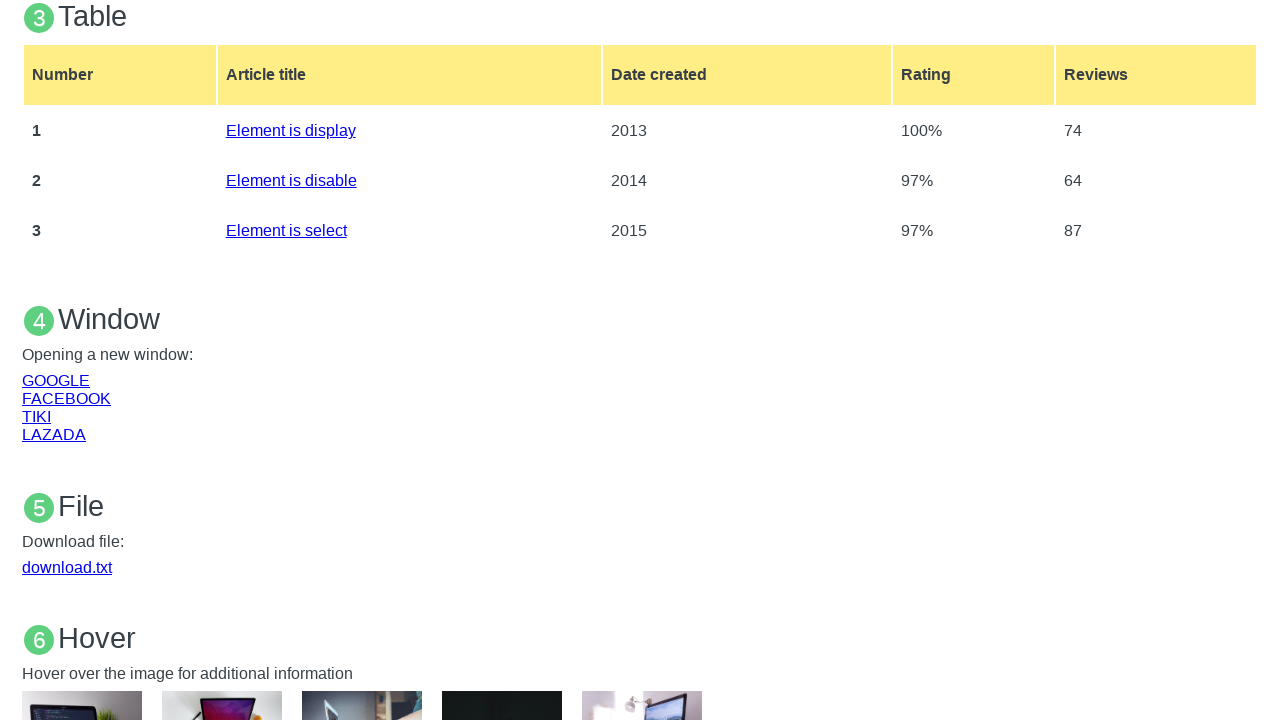